Navigates to a registration page and fills in the first name field

Starting URL: https://awesomeqa.com/ui/index.php?route=account/register

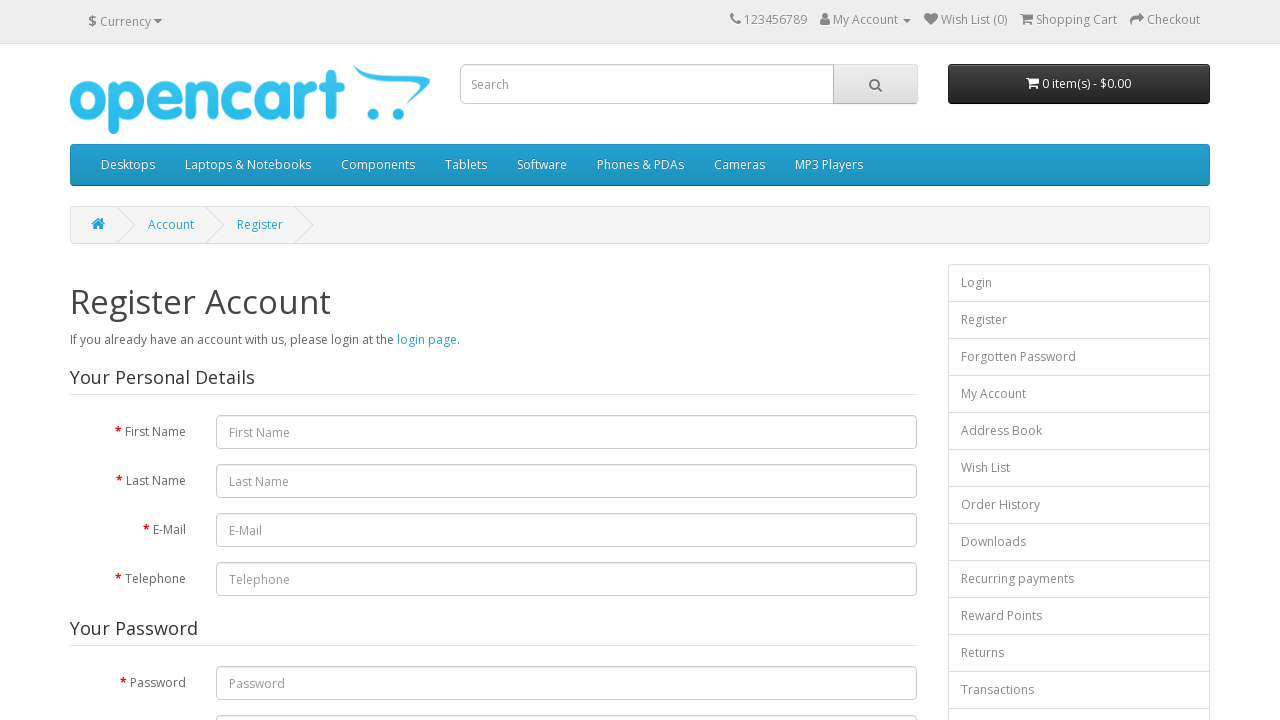

Filled first name field with 'Hello' on //input[@placeholder='First Name']
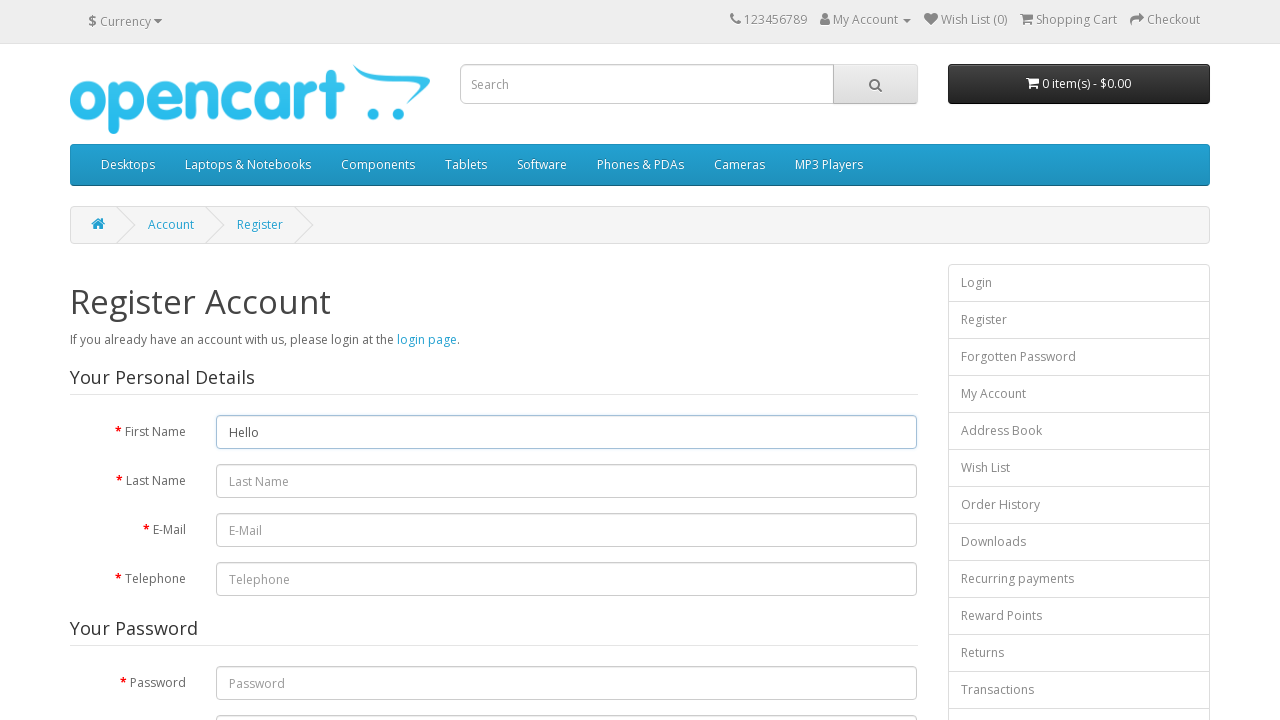

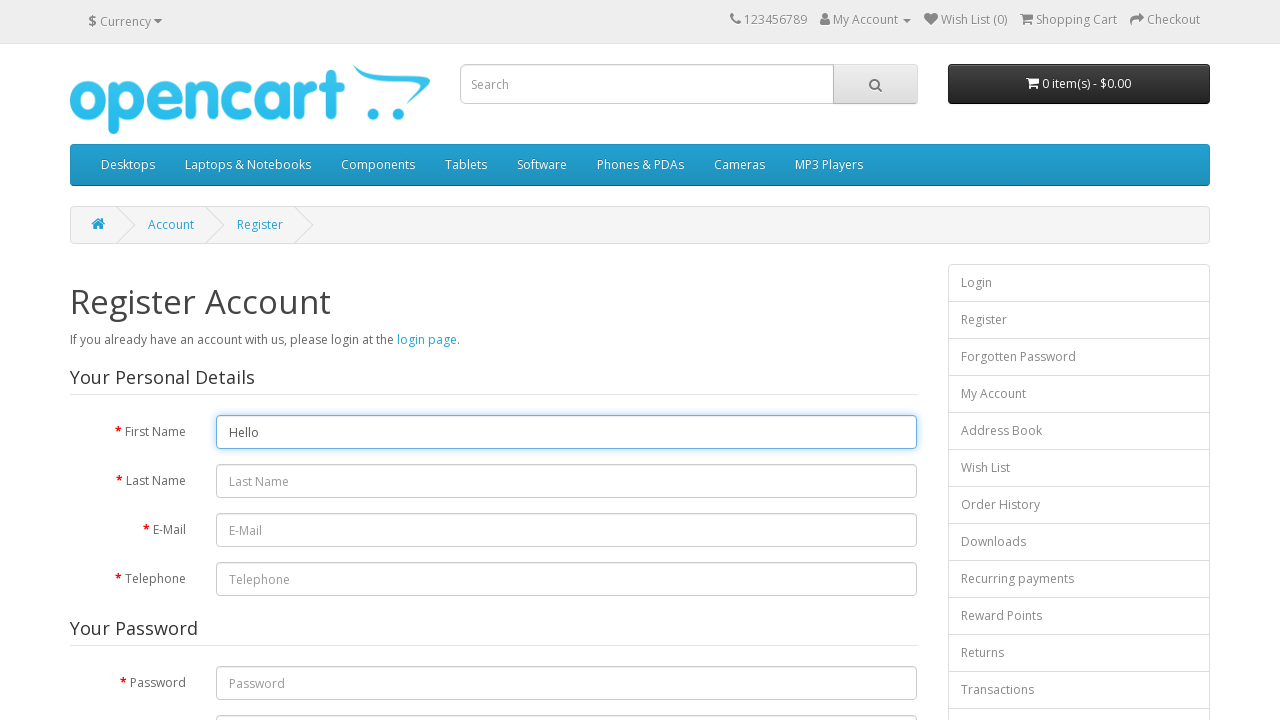